Tests the text input functionality by entering a new button name and clicking the button to update its text

Starting URL: http://uitestingplayground.com/textinput

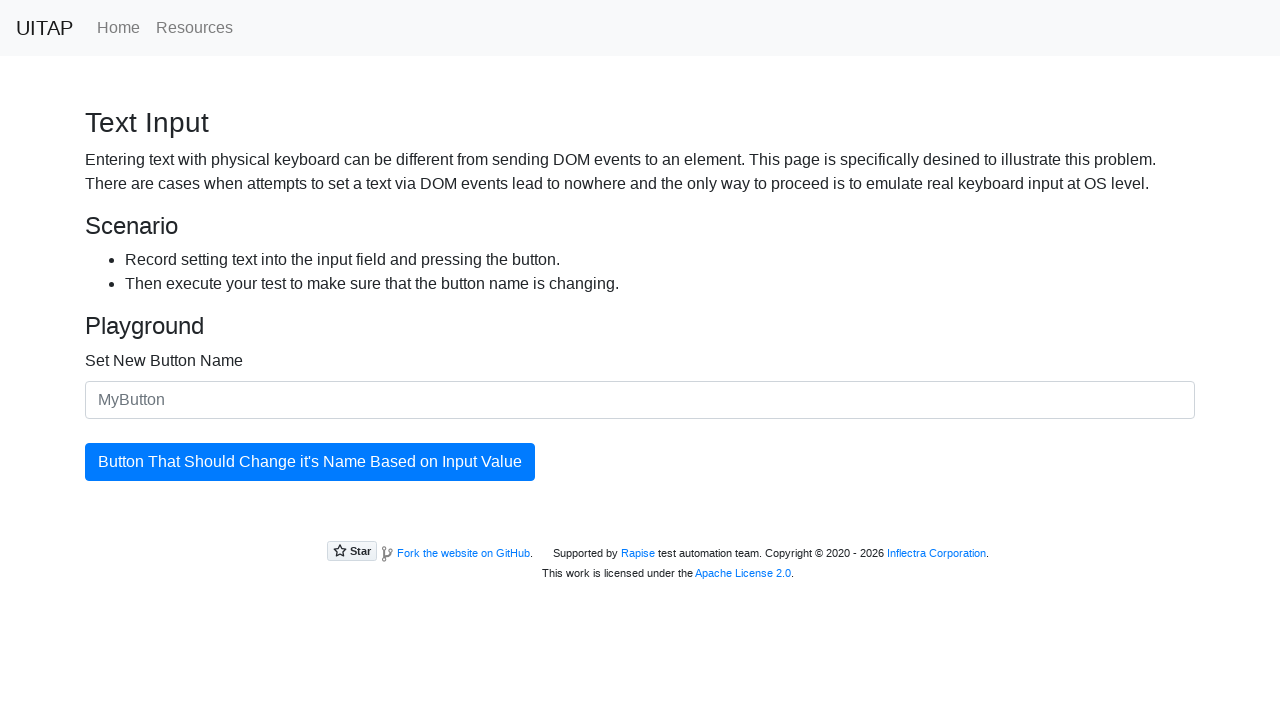

Filled the new button name input field with 'SkyPro' on #newButtonName
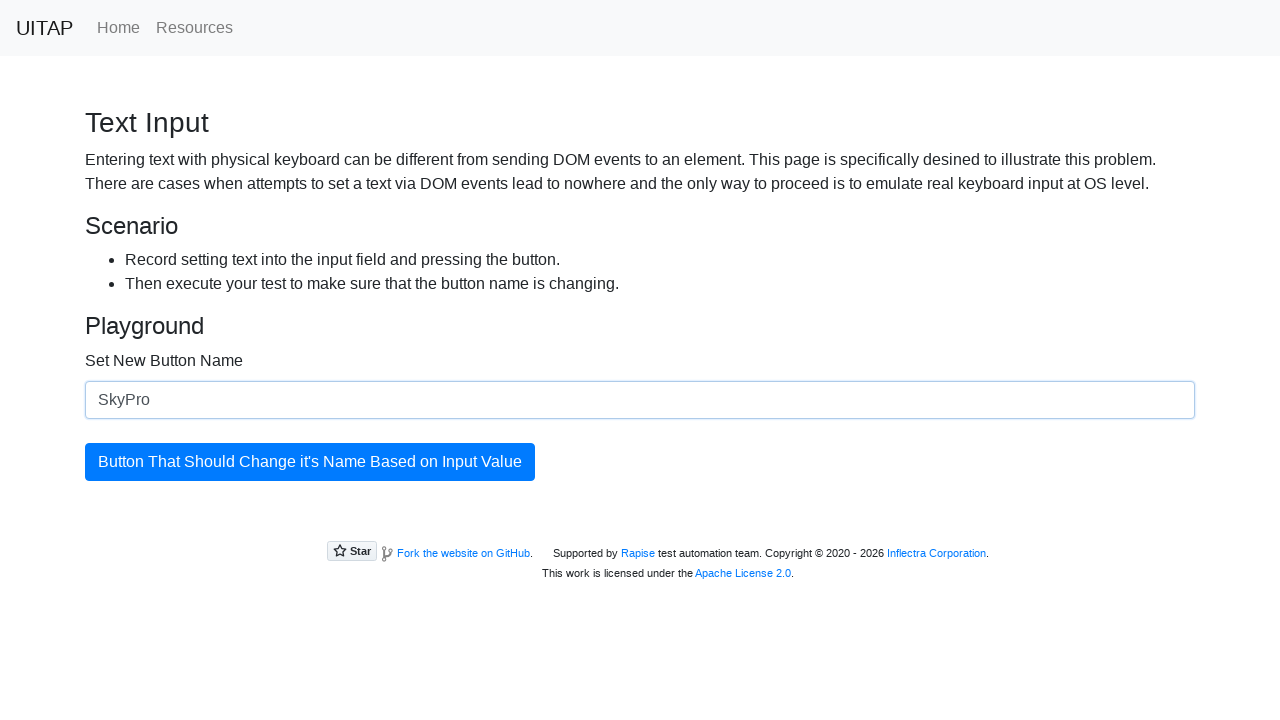

Clicked the button to update its text at (310, 462) on #updatingButton
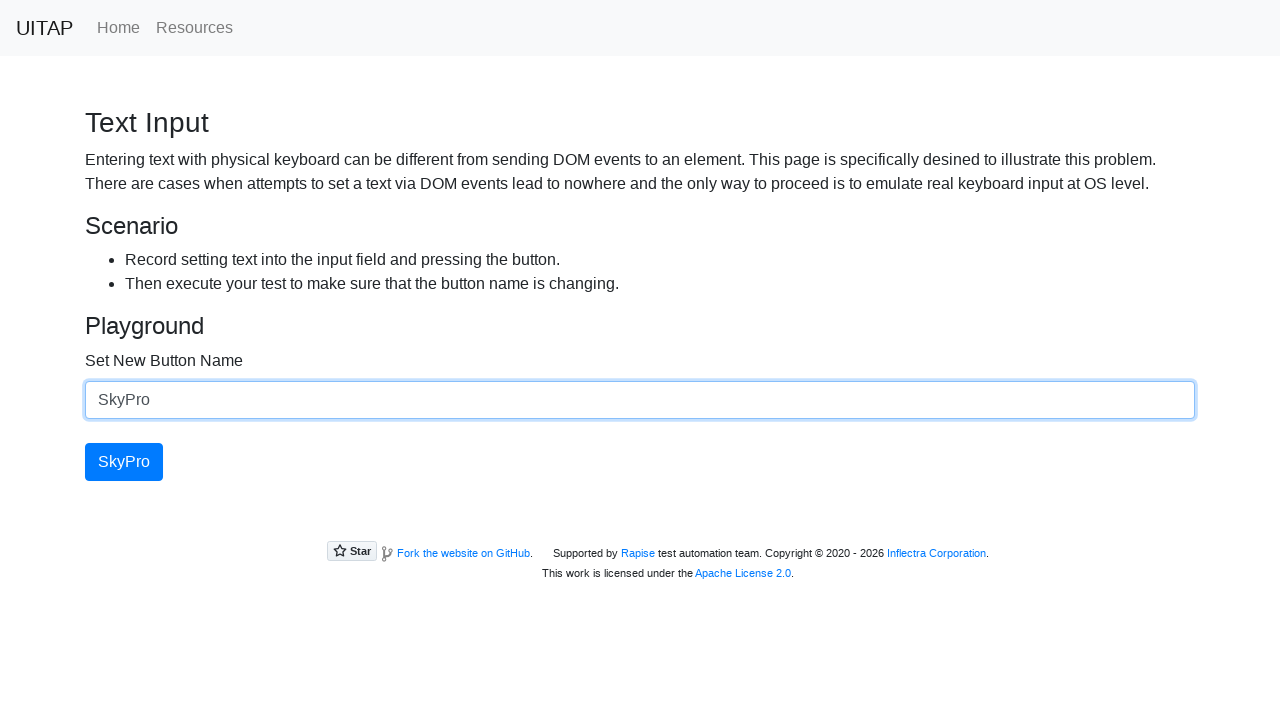

Verified that the button text has been updated to 'SkyPro'
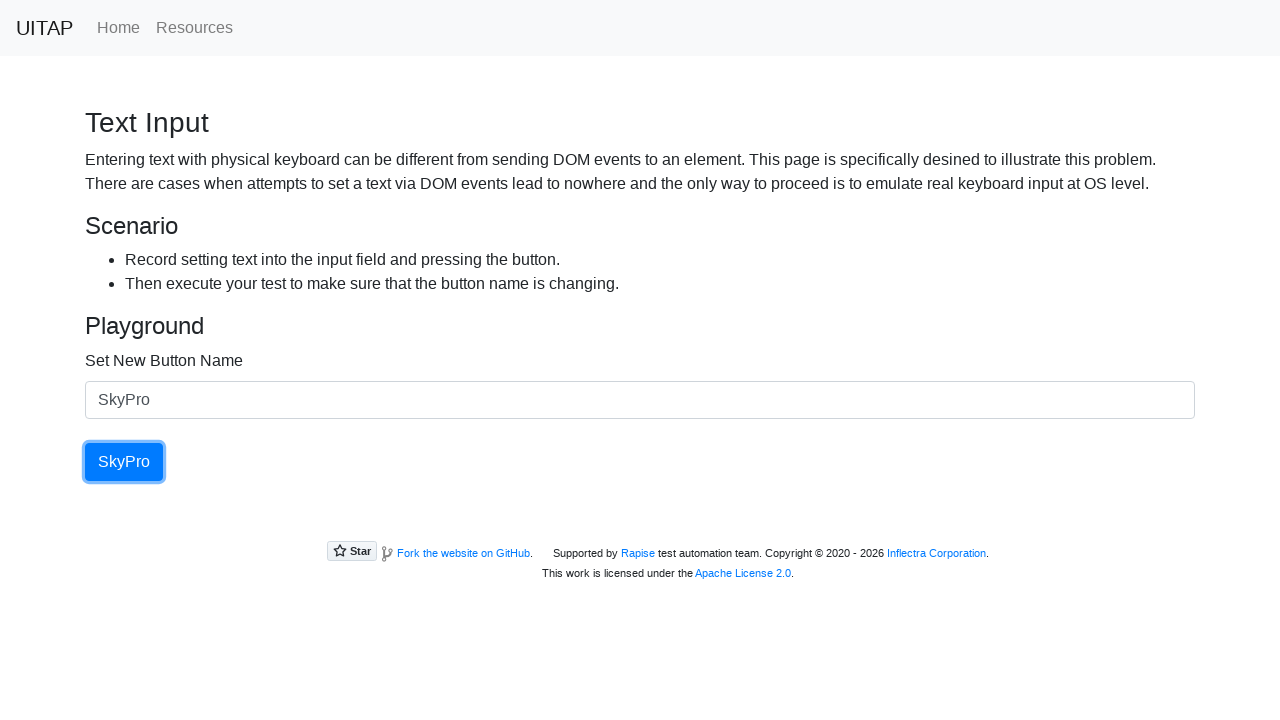

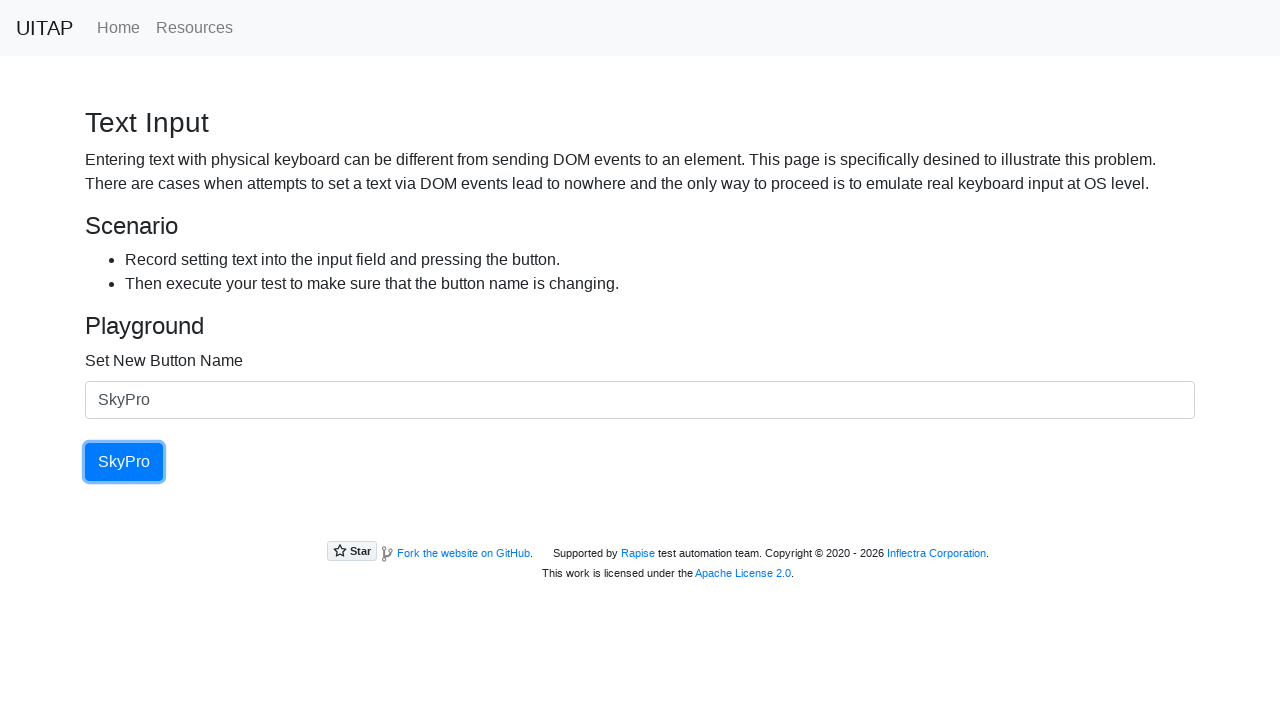